Tests that the Clear completed button displays correct text when items are completed

Starting URL: https://demo.playwright.dev/todomvc

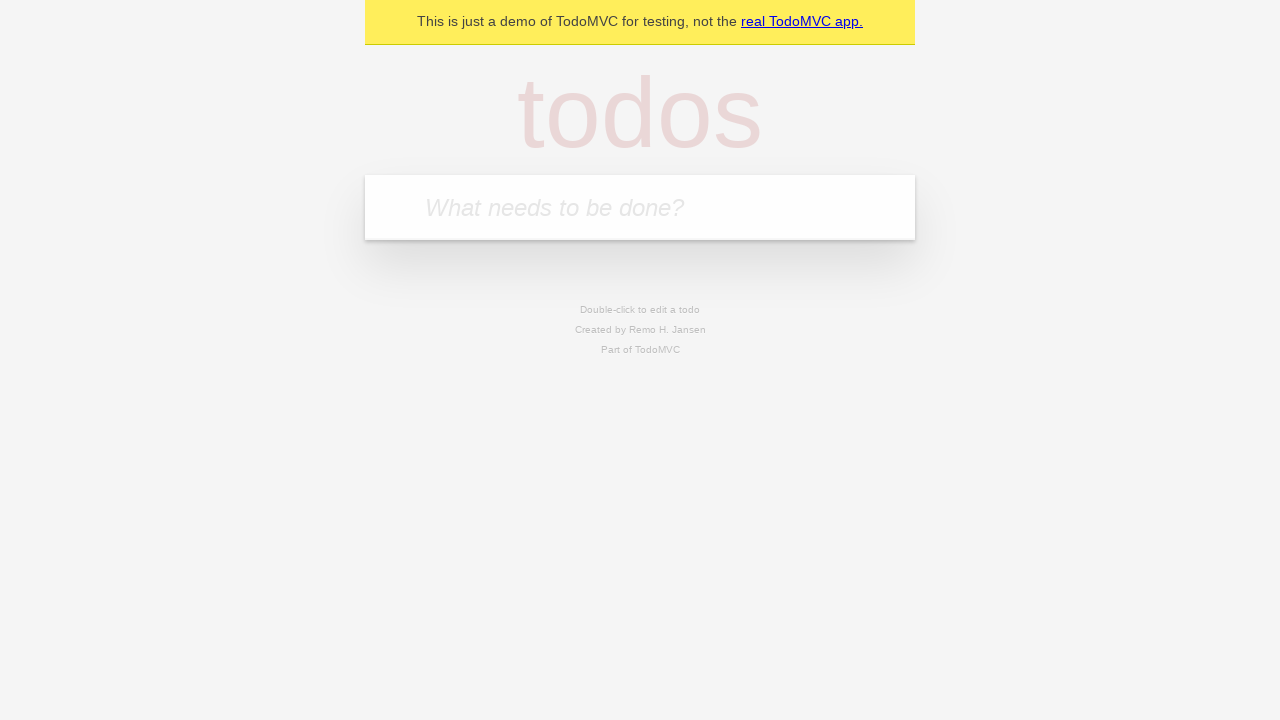

Filled todo input with 'buy some cheese' on internal:attr=[placeholder="What needs to be done?"i]
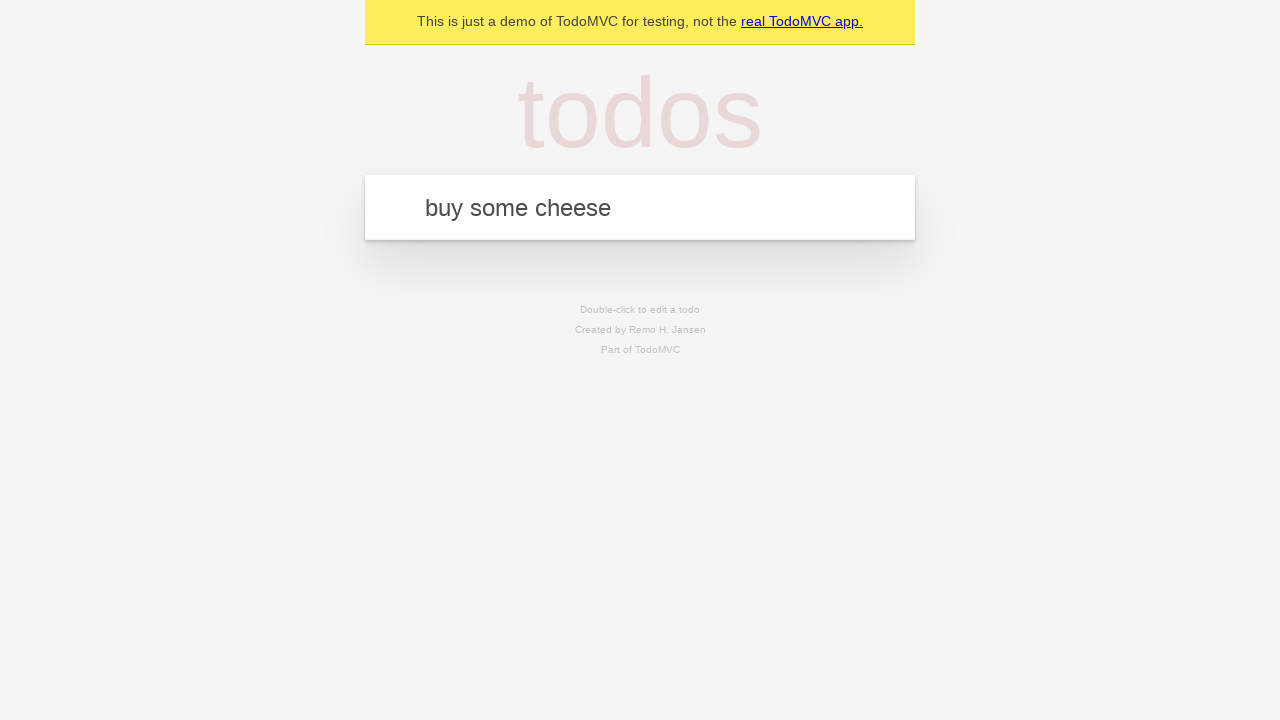

Pressed Enter to add todo 'buy some cheese' on internal:attr=[placeholder="What needs to be done?"i]
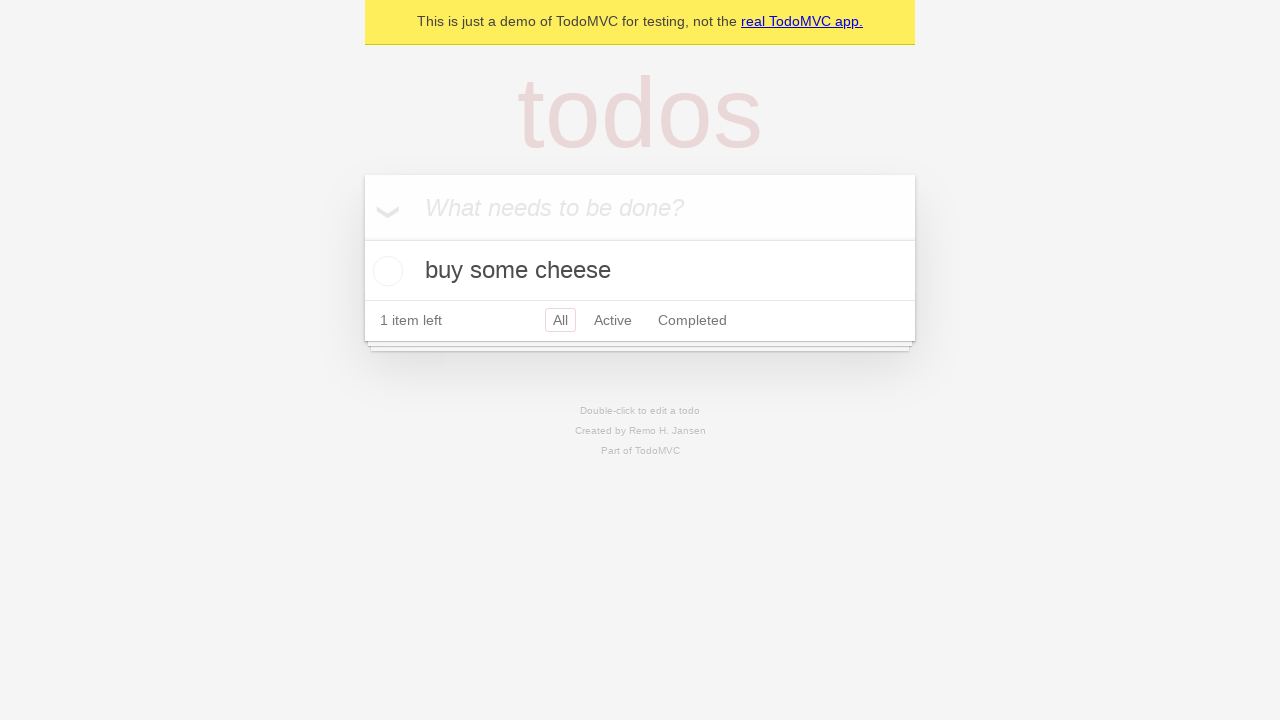

Filled todo input with 'feed the cat' on internal:attr=[placeholder="What needs to be done?"i]
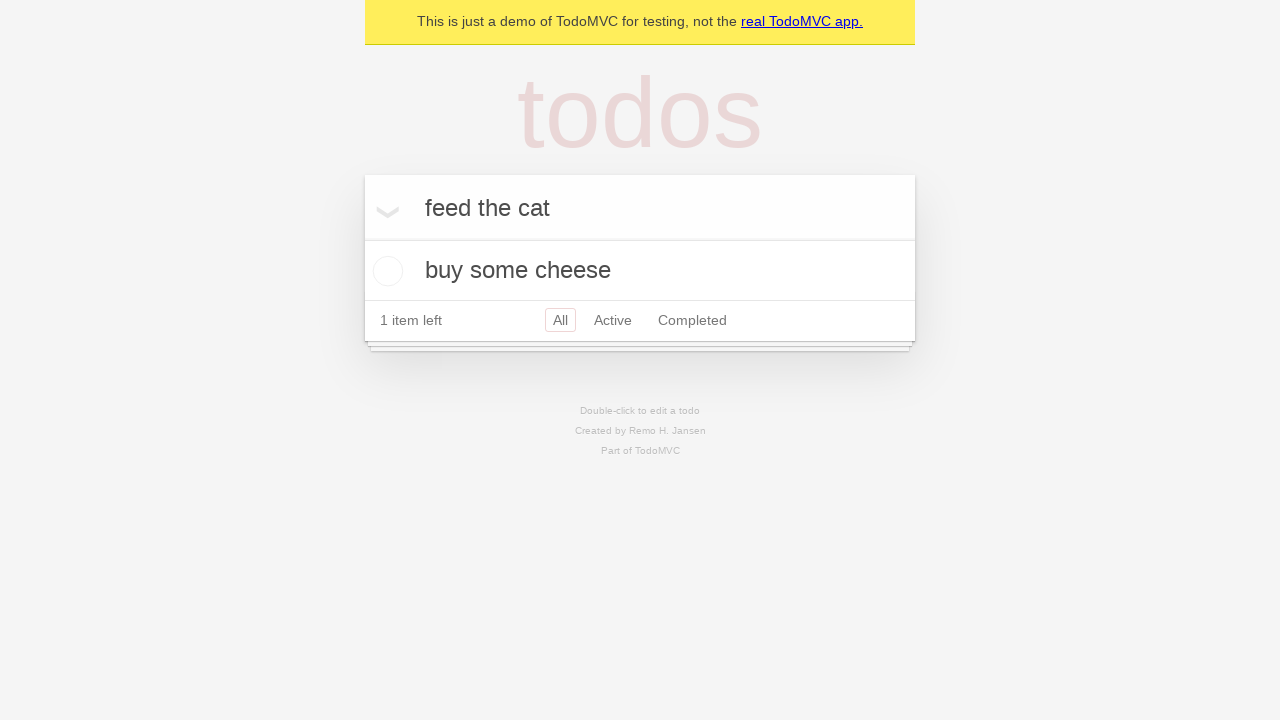

Pressed Enter to add todo 'feed the cat' on internal:attr=[placeholder="What needs to be done?"i]
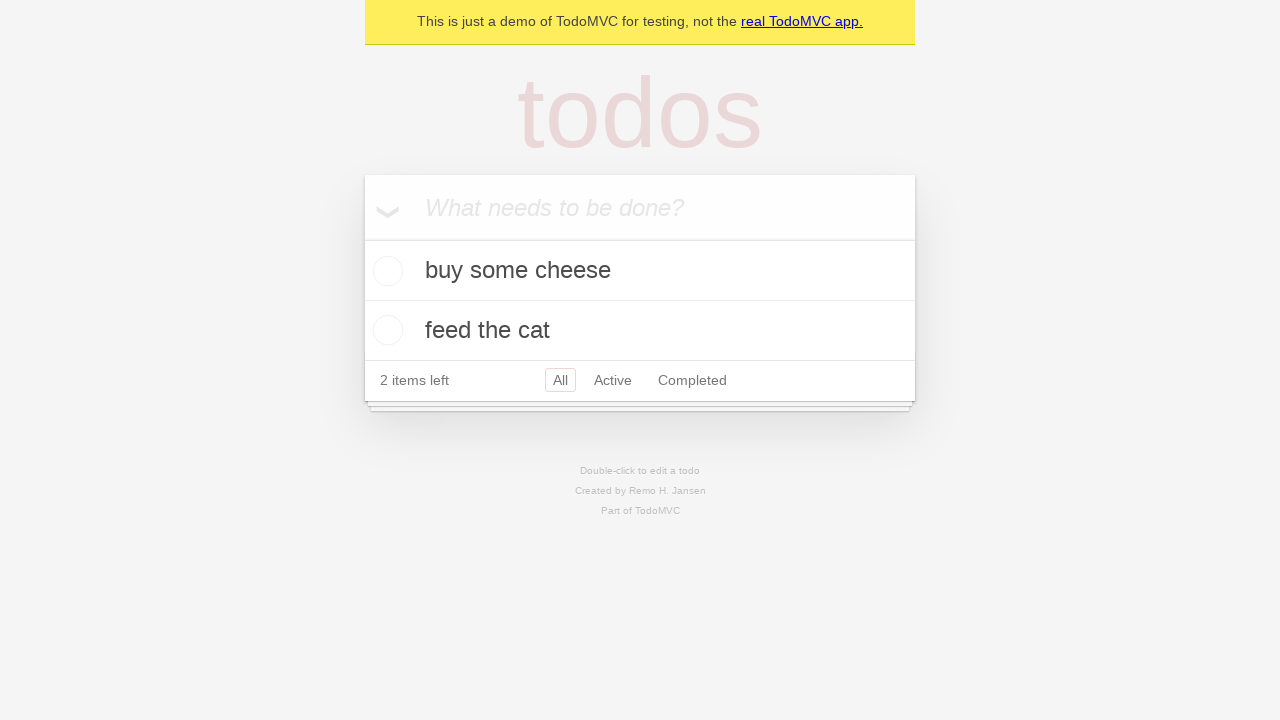

Filled todo input with 'book a doctors appointment' on internal:attr=[placeholder="What needs to be done?"i]
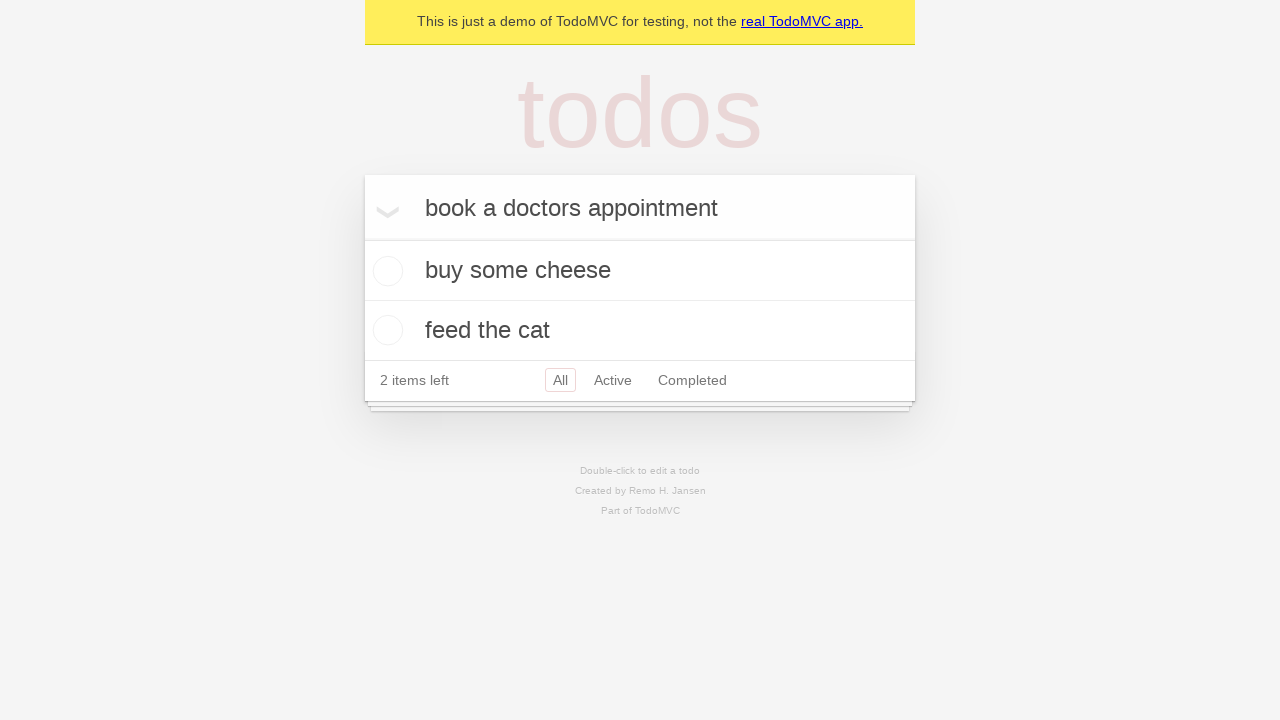

Pressed Enter to add todo 'book a doctors appointment' on internal:attr=[placeholder="What needs to be done?"i]
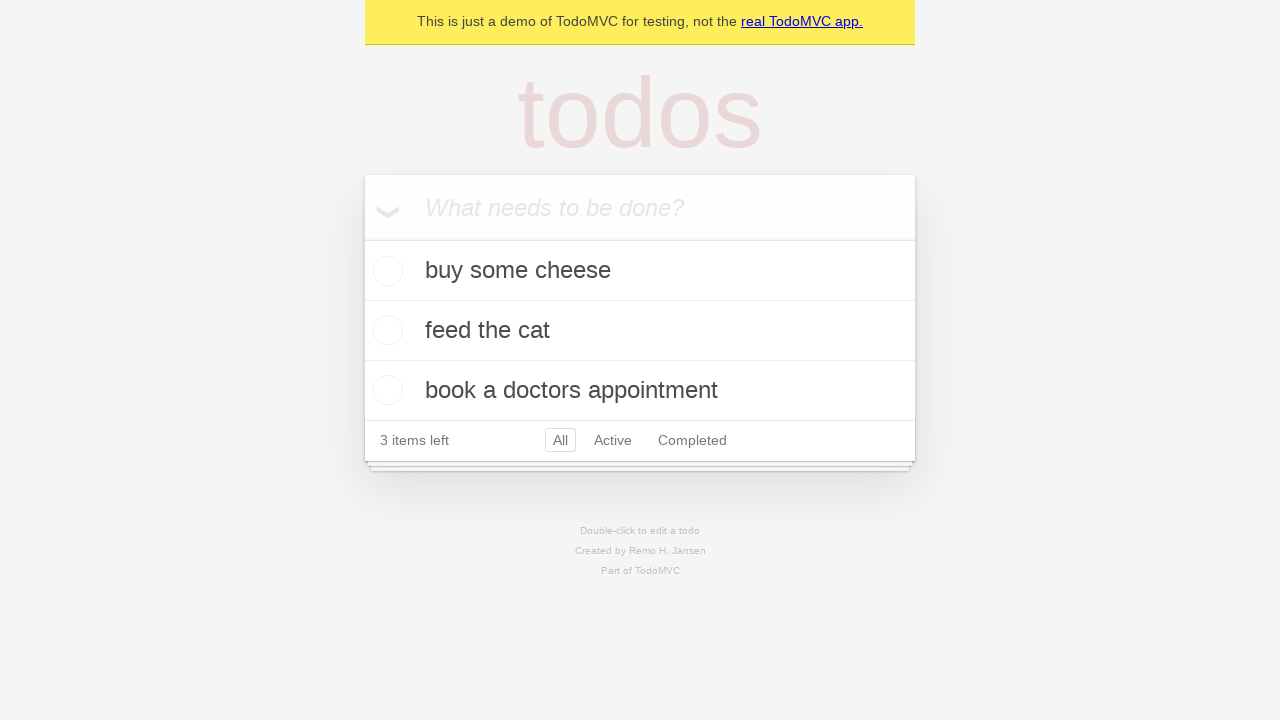

Checked the first todo item as completed at (385, 271) on .todo-list li .toggle >> nth=0
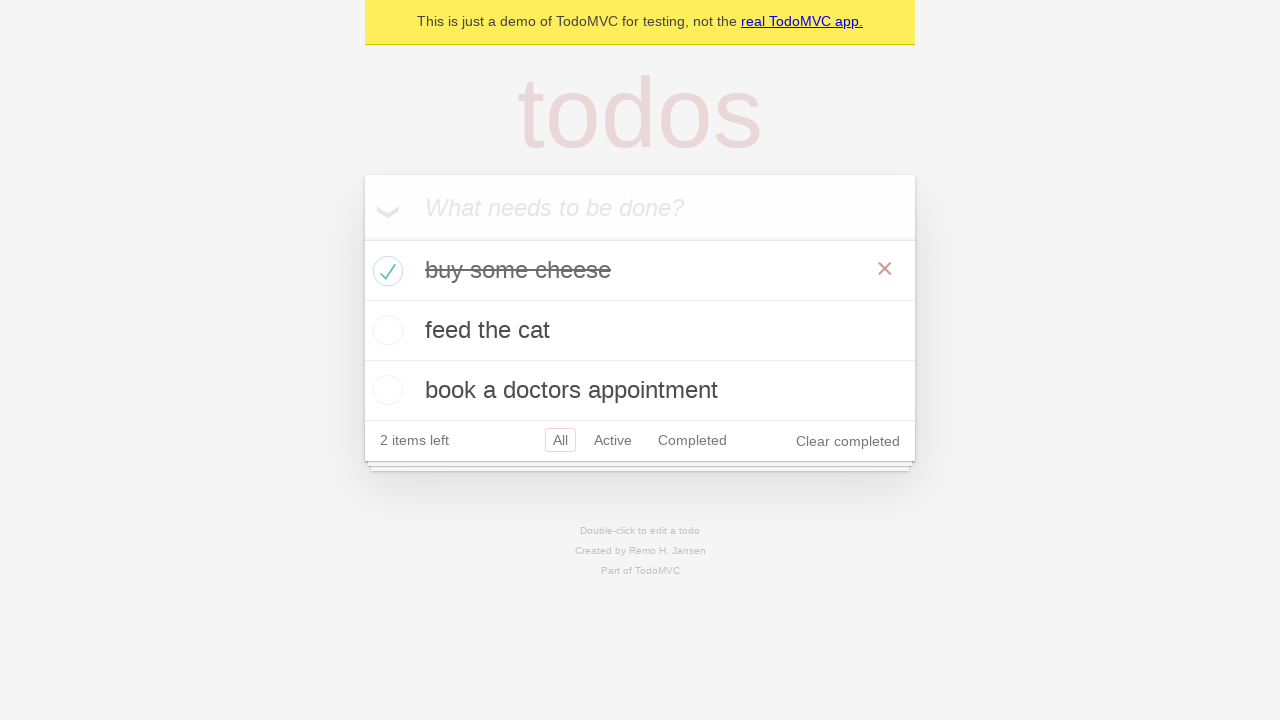

Clear completed button appeared after marking item as done
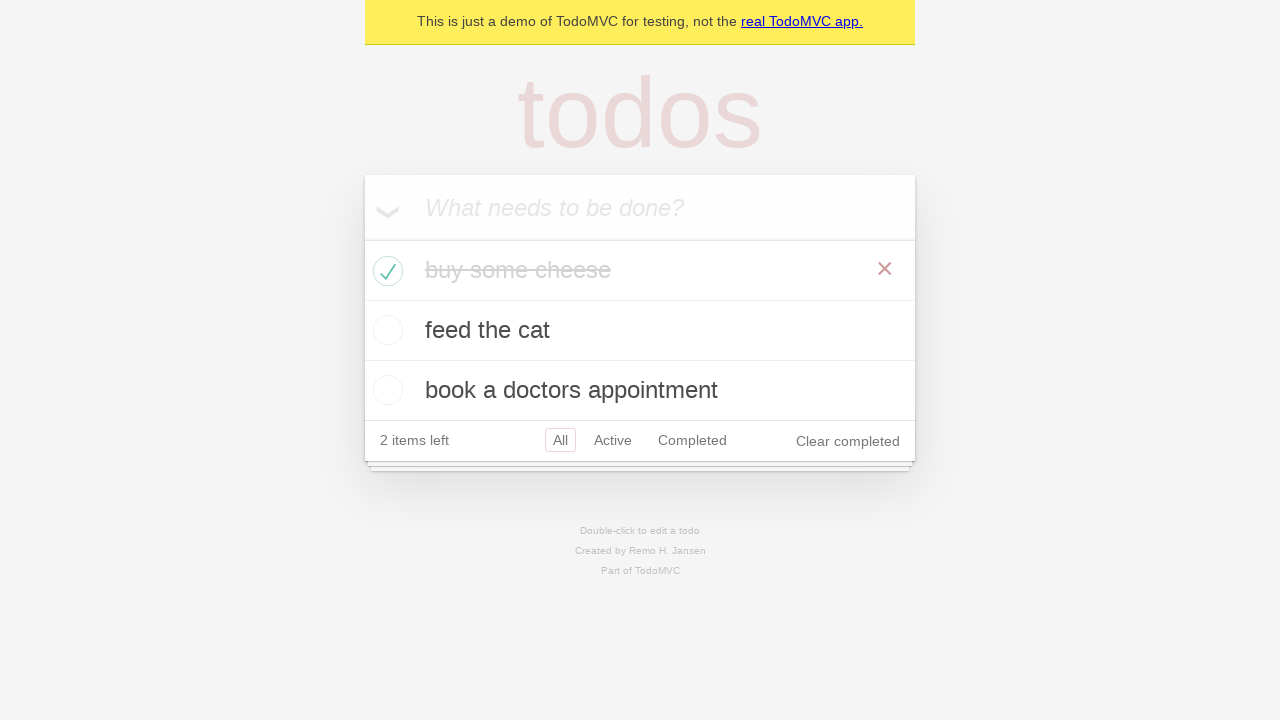

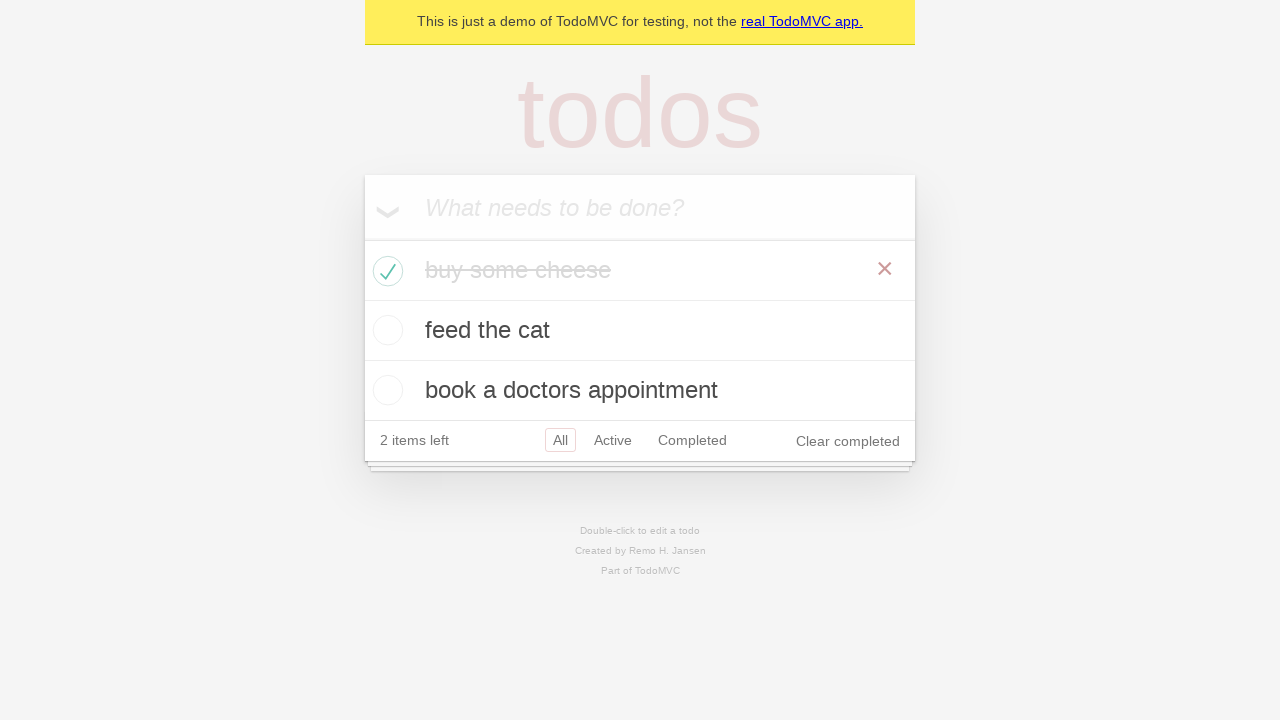